Demonstrates clicking on a login button using JavaScript executor as an alternative to regular click method

Starting URL: https://www.demoblaze.com/

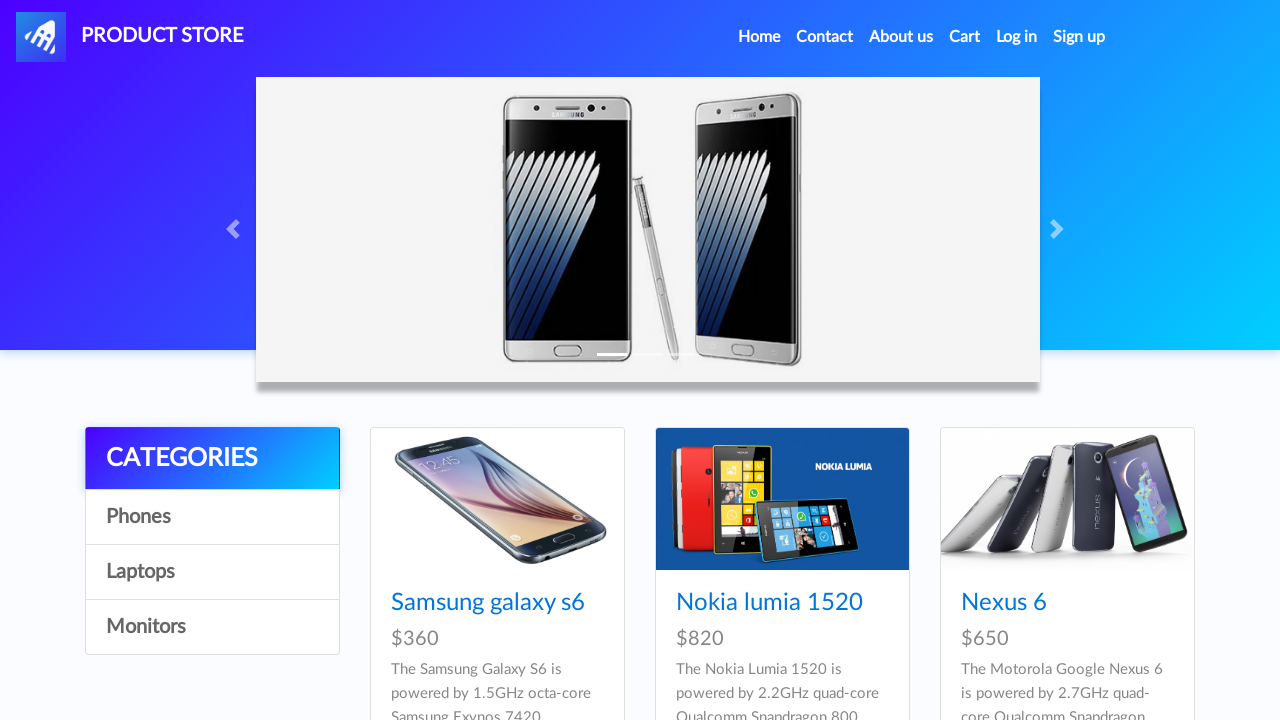

Located login button element
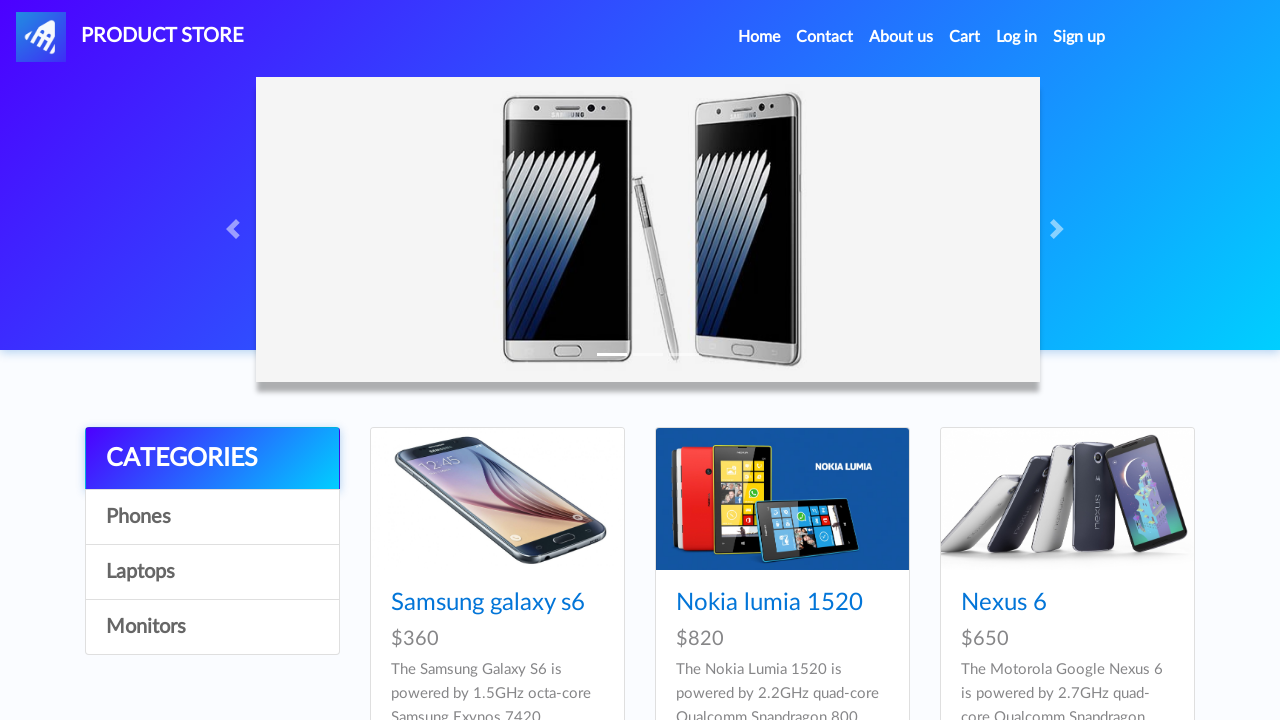

Clicked login button using JavaScript executor
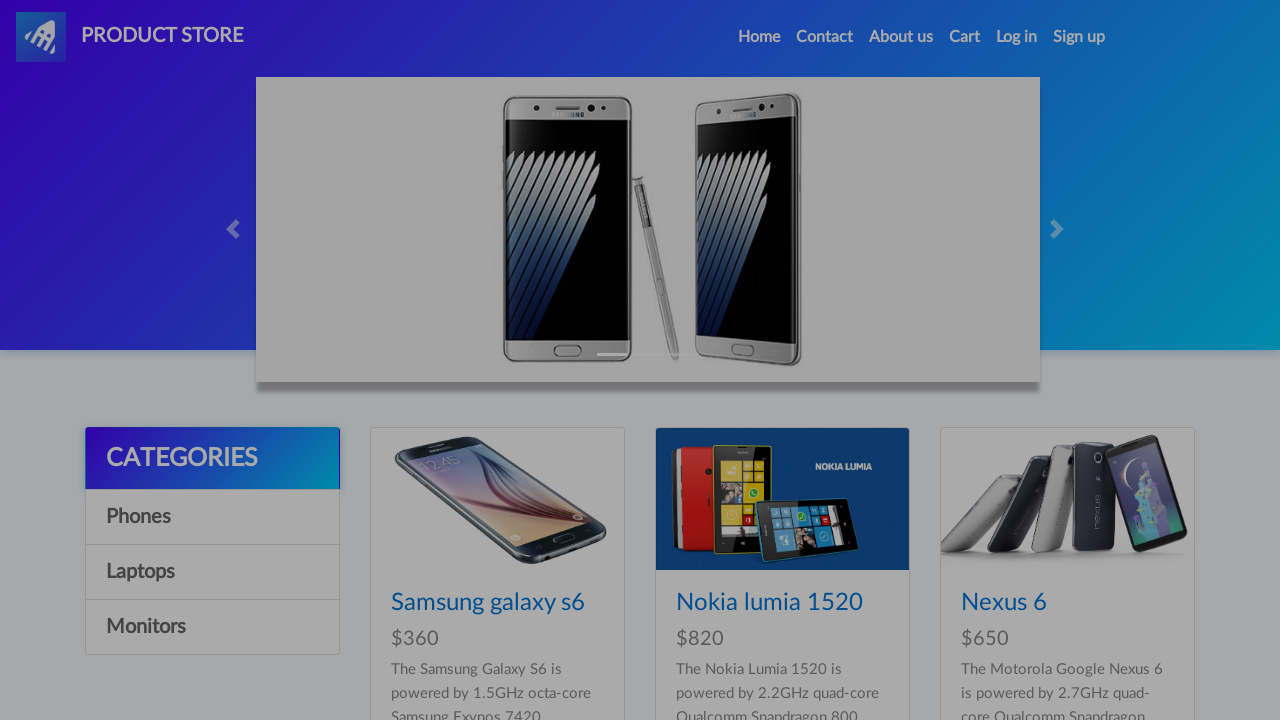

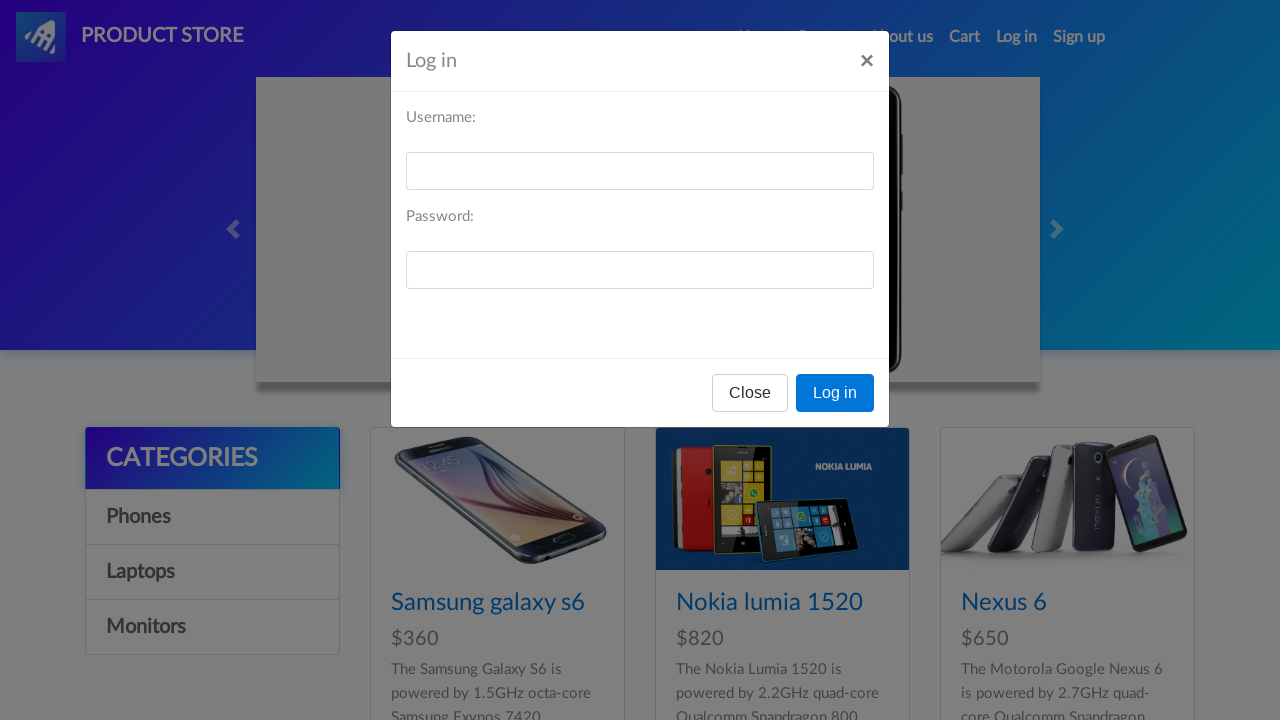